Tests dynamically loaded page elements by triggering load and waiting for content

Starting URL: https://the-internet.herokuapp.com/dynamic_loading

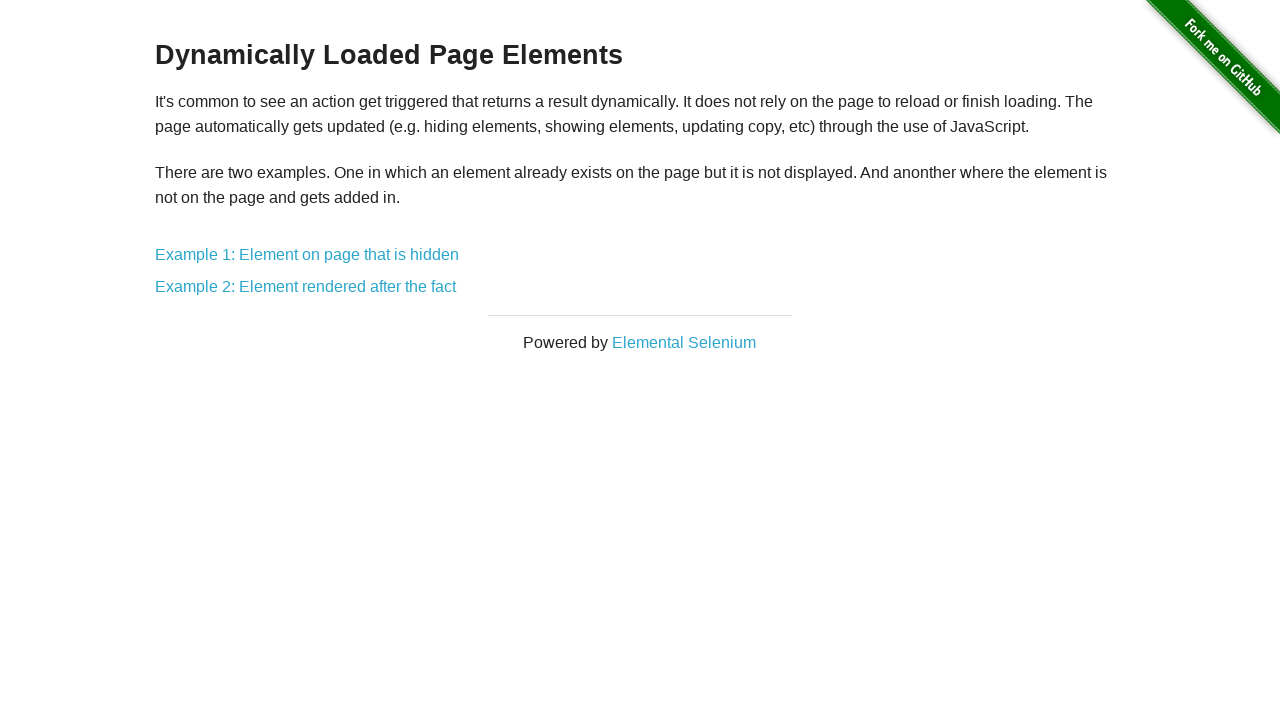

Clicked on Example 1 link to navigate to dynamic loading test at (307, 255) on a[href='/dynamic_loading/1']
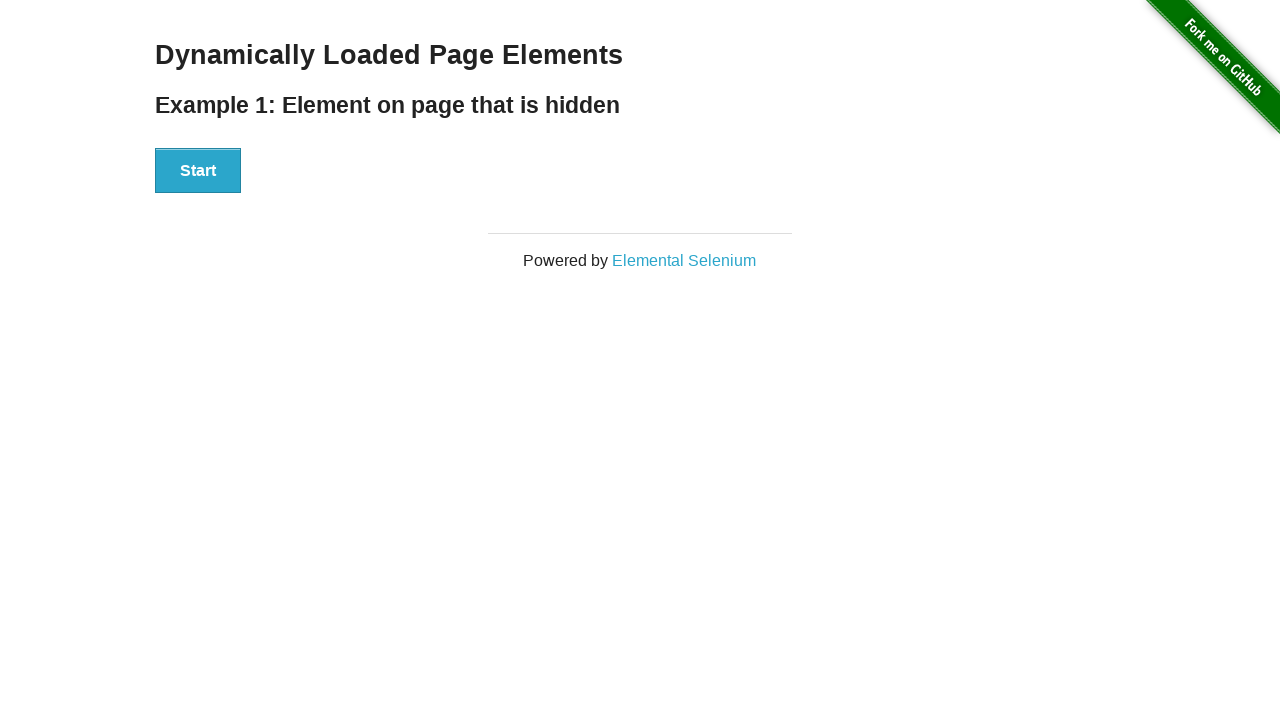

Clicked Start button to trigger dynamic element loading at (198, 171) on #start button
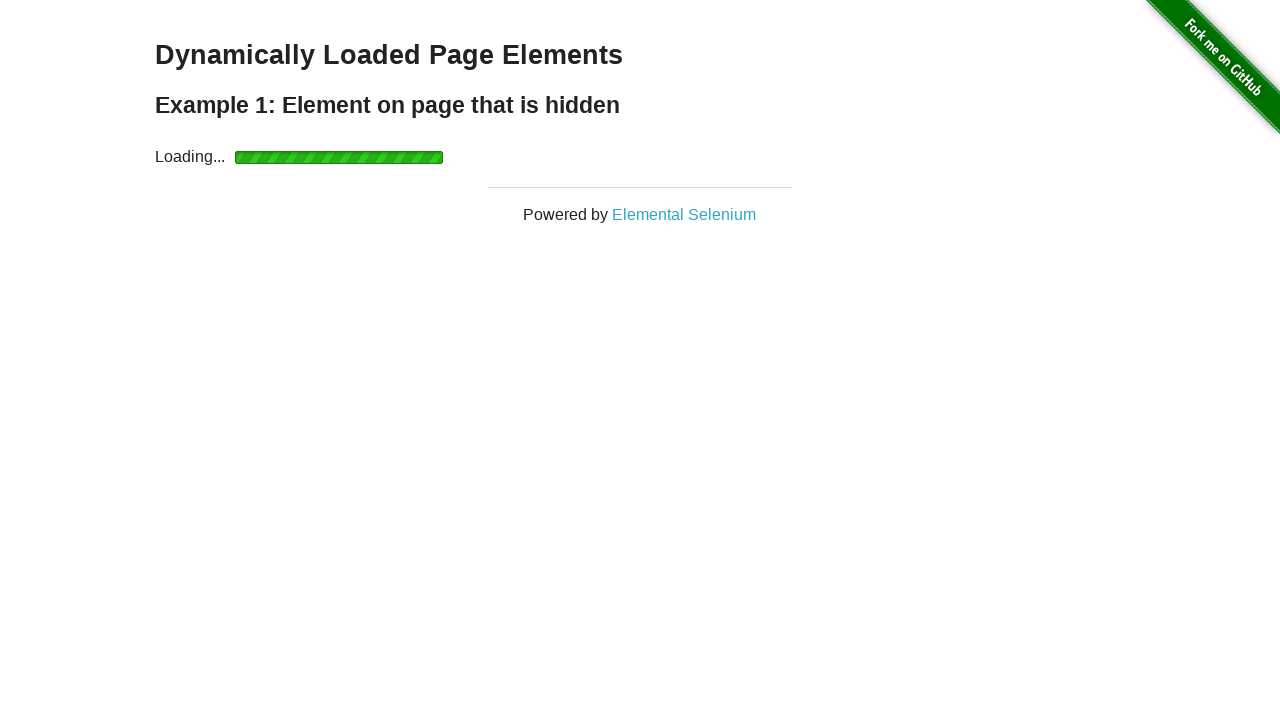

Waited for dynamically loaded element to become visible
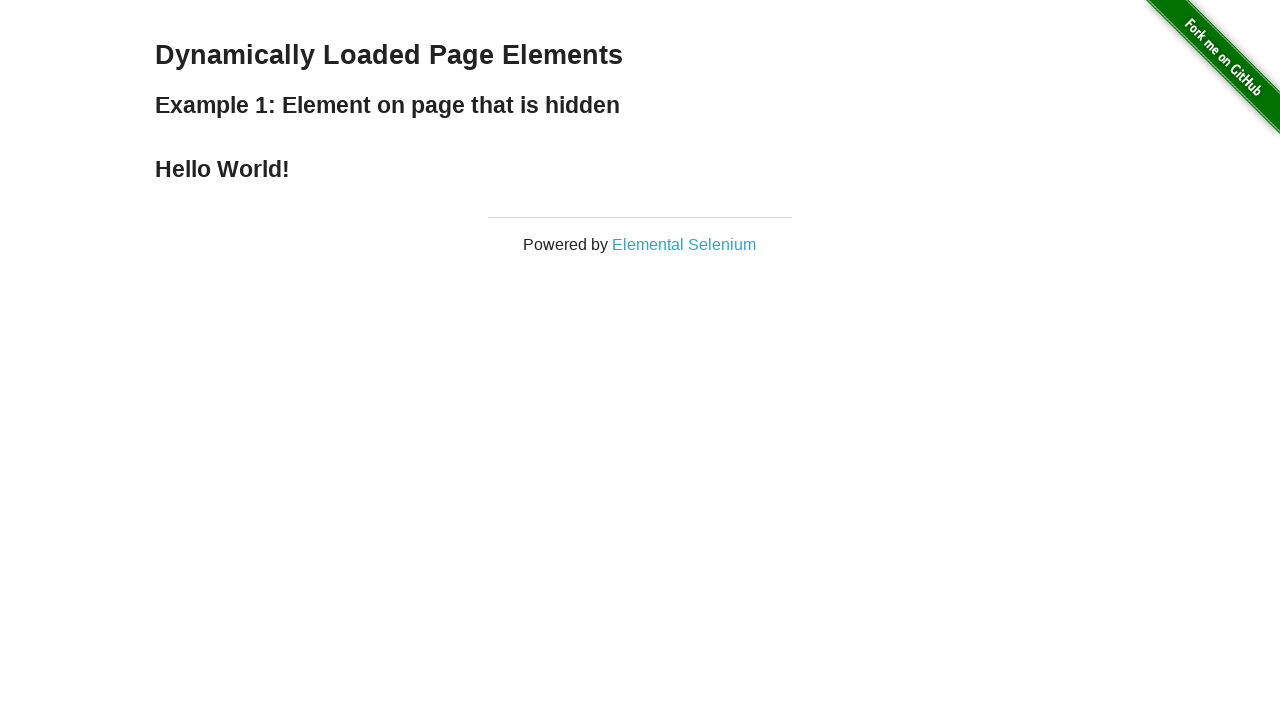

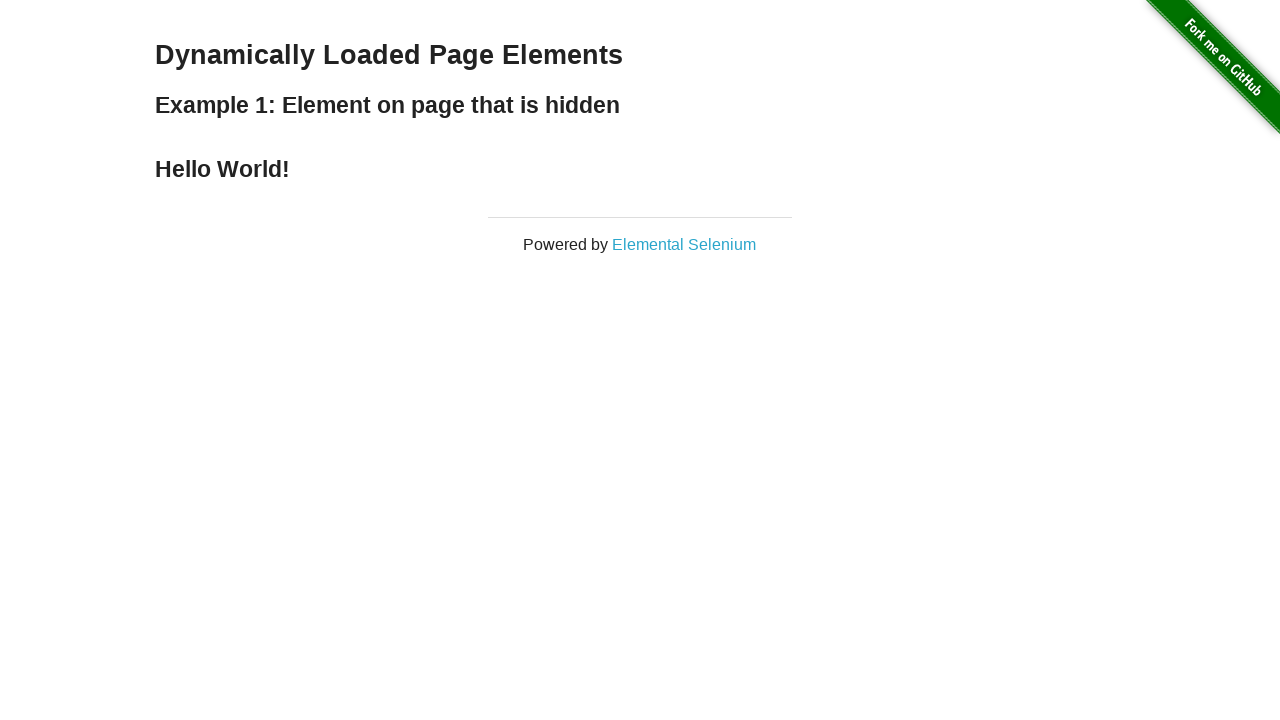